Tests keyboard operations by navigating to a keyboard operations page, copying text from one field and pasting it into another field using keyboard shortcuts

Starting URL: https://web-locators-static-site-qa.vercel.app

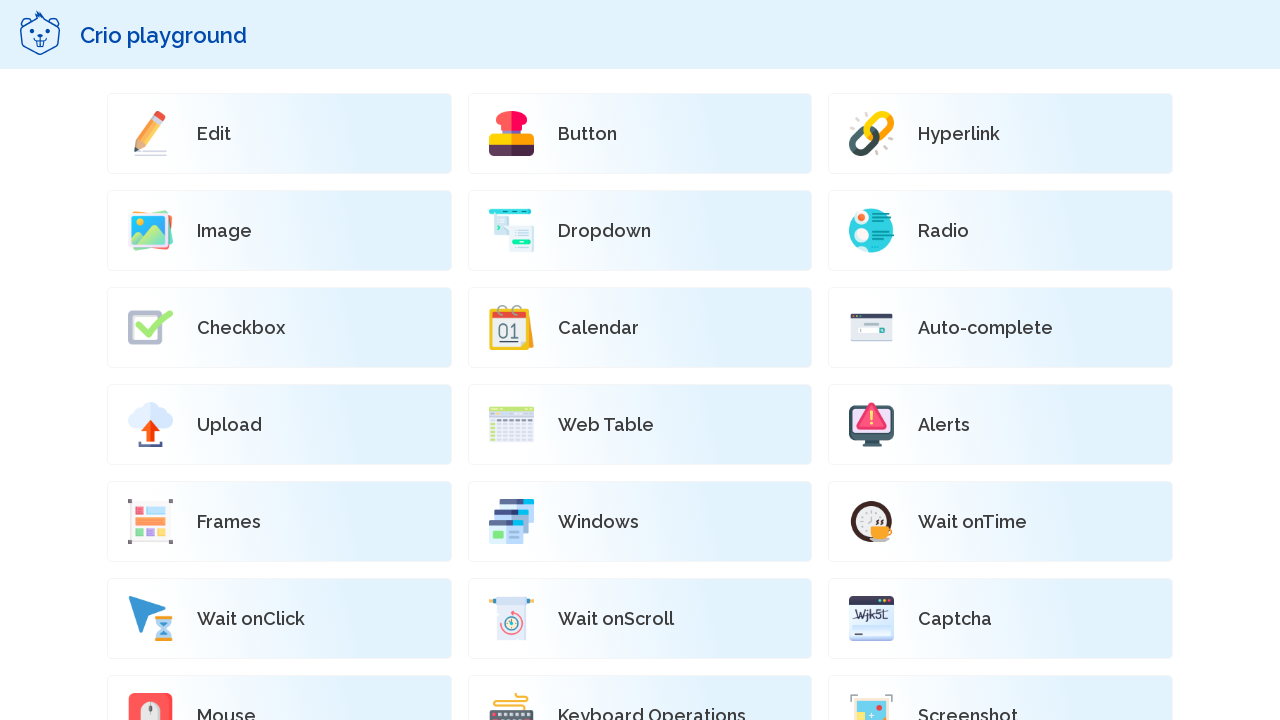

Clicked on KeyBoard operations button to navigate to keyboard operations page at (652, 710) on //*[@id="root"]/div[2]/div/div[2]/div/div[20]/a/div/p
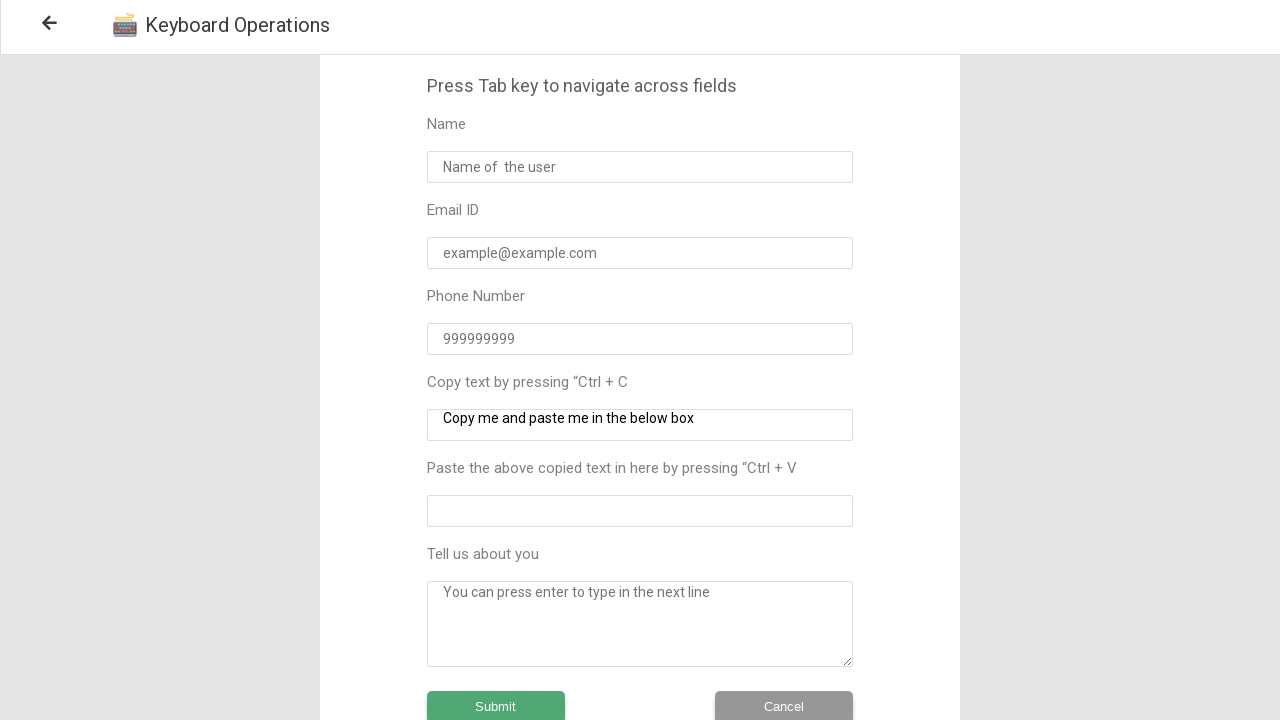

Waited for keyboard operations page to load
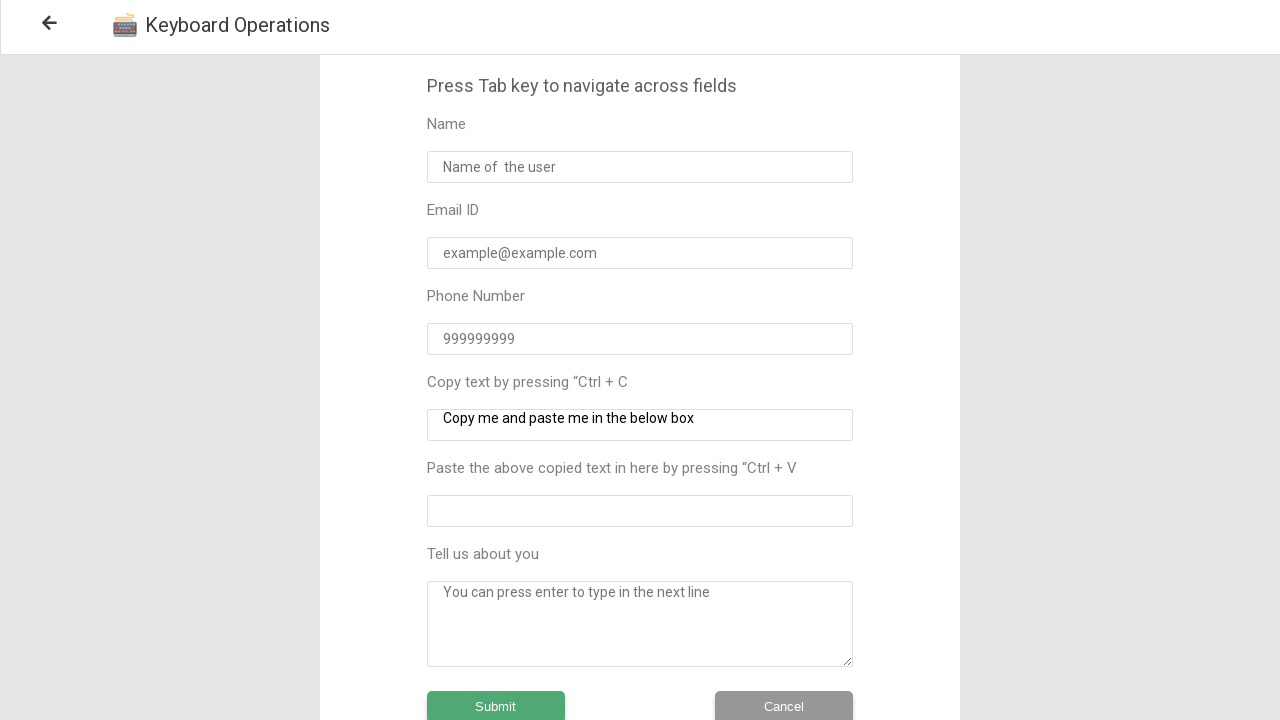

Clicked on the copy field at (640, 425) on //*[@id="root"]/div/div[2]/div[2]/div/div/div[2]/div[1]
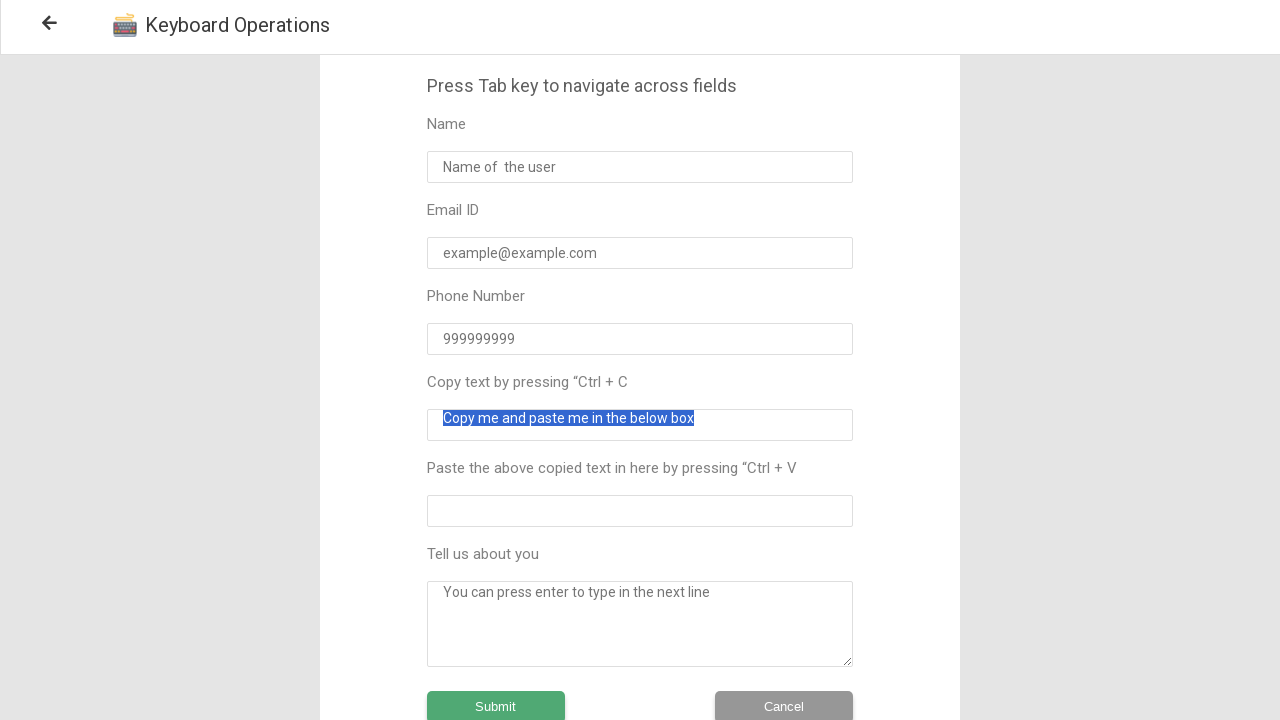

Waited briefly before copying
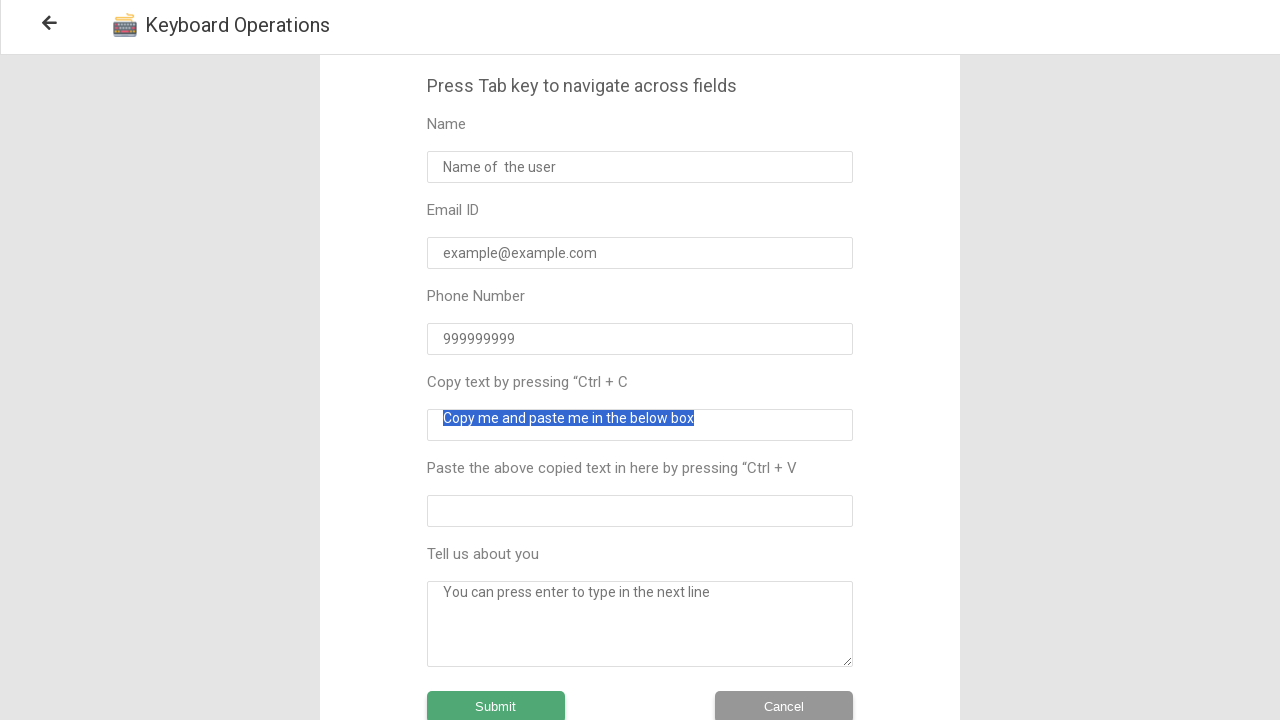

Performed copy operation using Ctrl+C keyboard shortcut
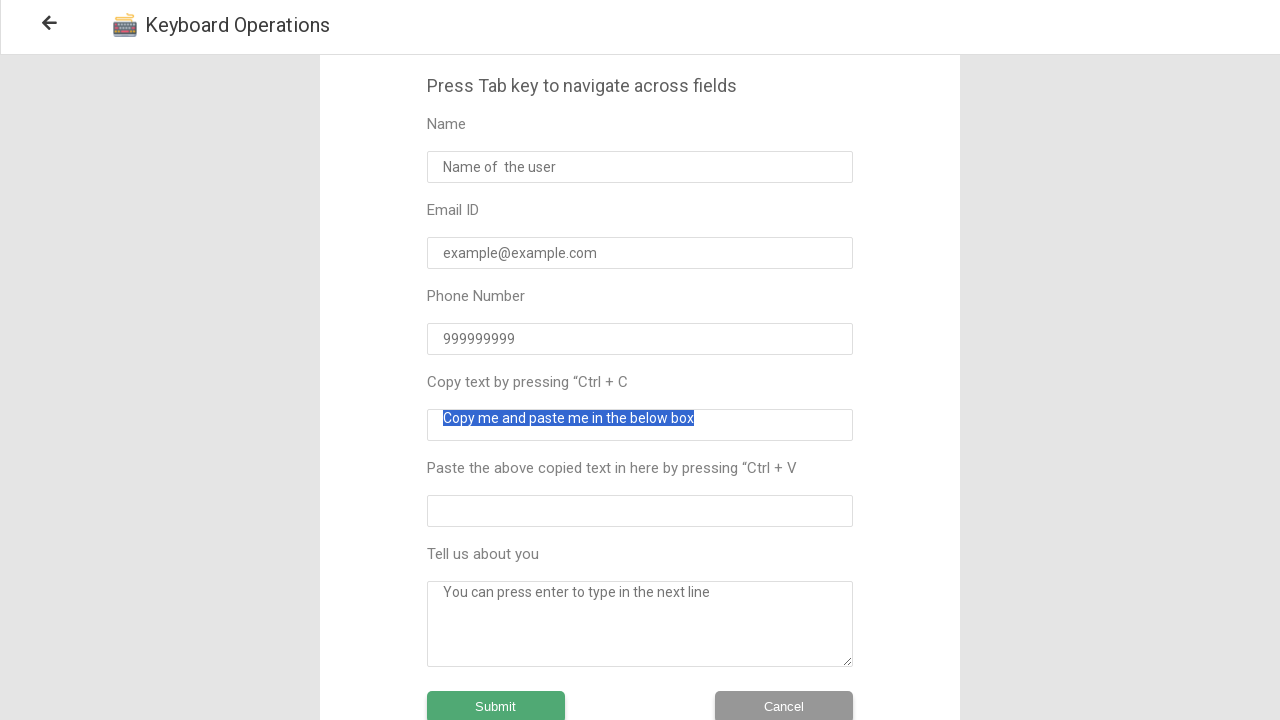

Pressed Tab to switch focus to the next field
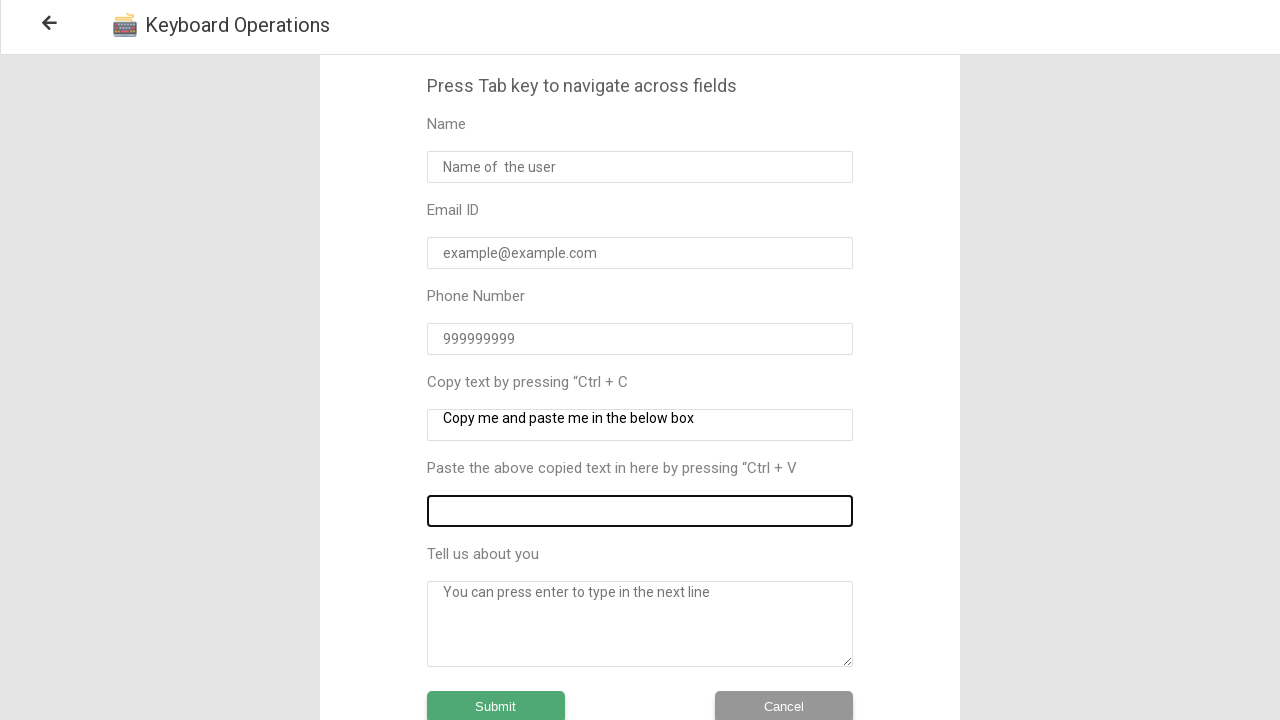

Waited briefly before pasting
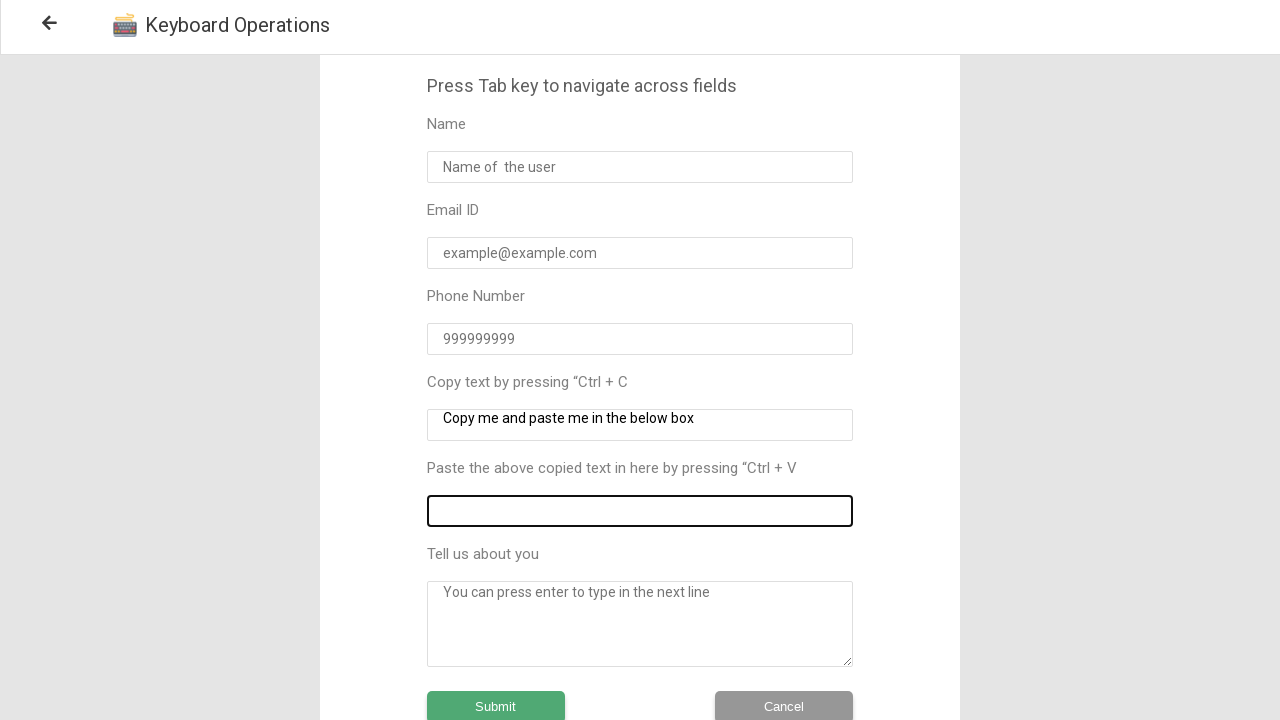

Performed paste operation using Ctrl+V keyboard shortcut
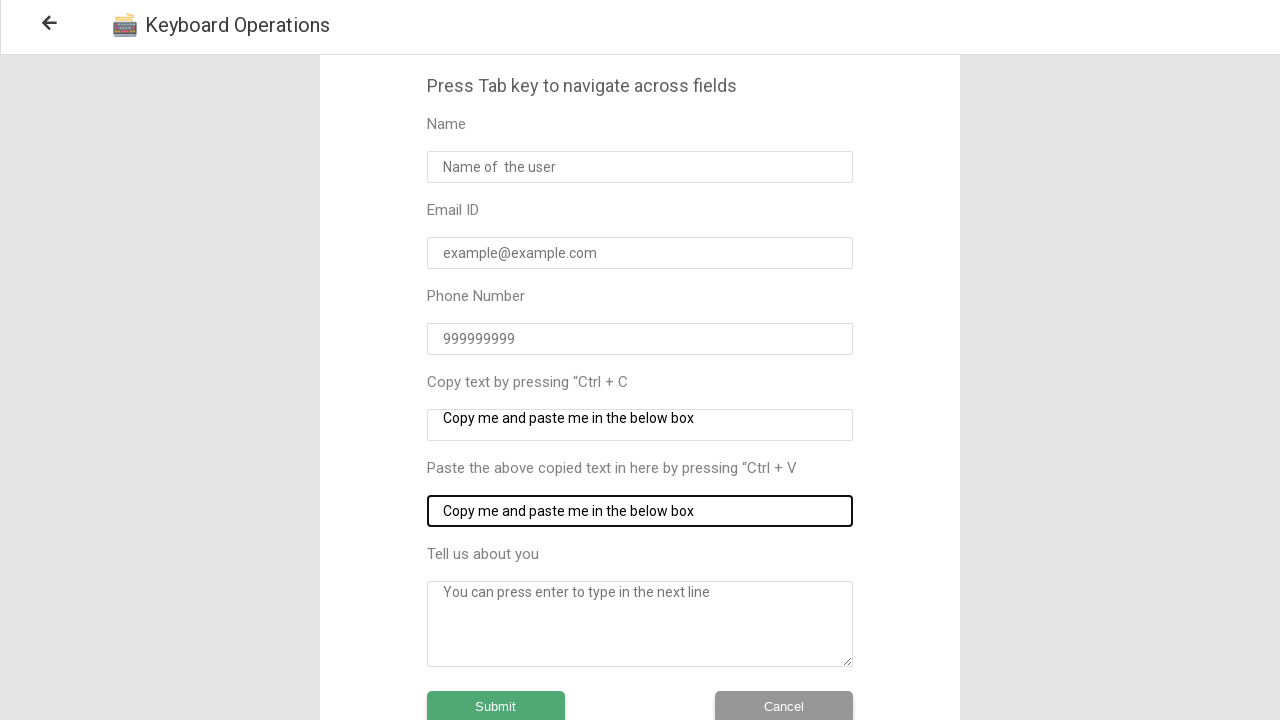

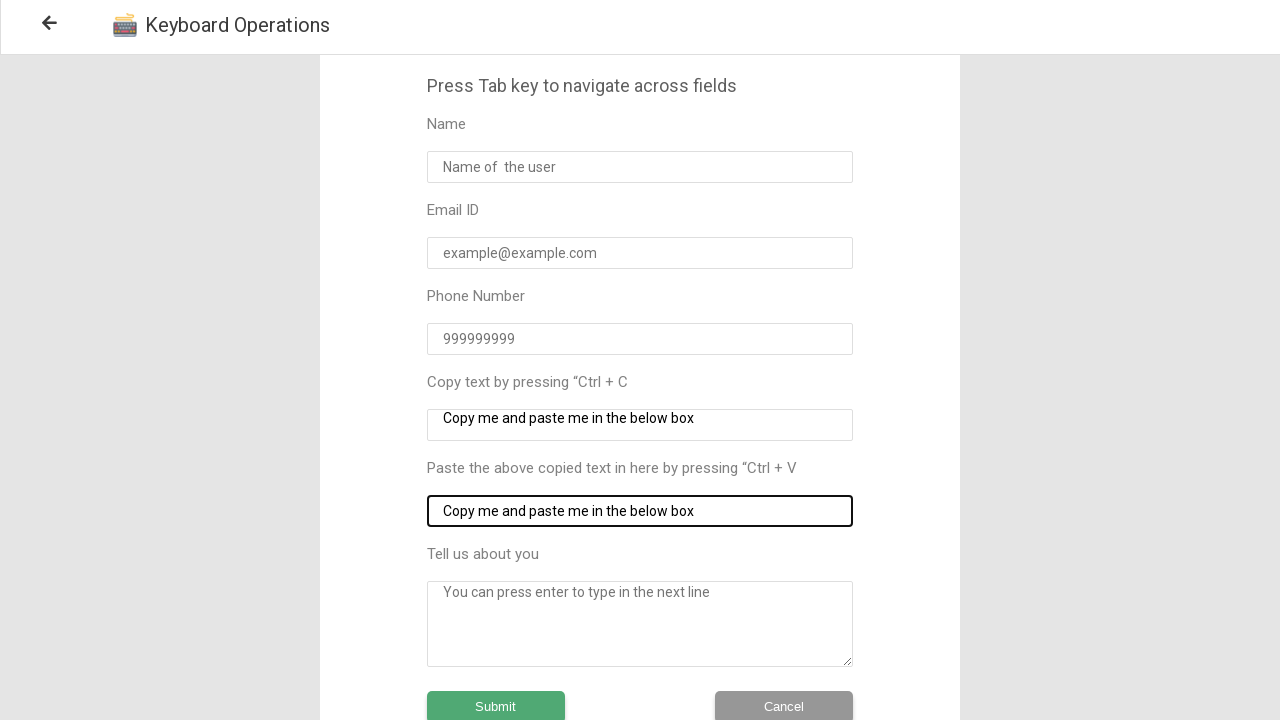